Tests course availability search on KU classes website by searching for a course and checking if seats are available

Starting URL: https://classes.ku.edu/

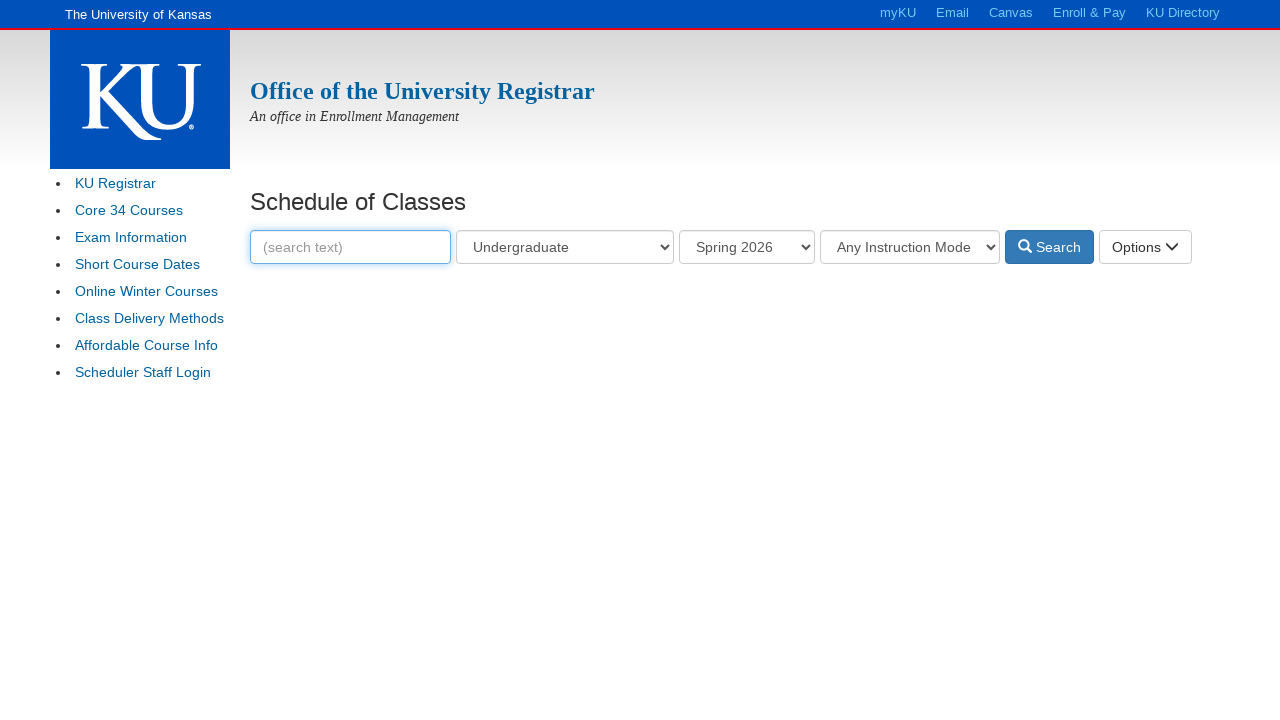

Filled search input with 'MATH 101' on xpath=//*[@id="classesSearchText"]
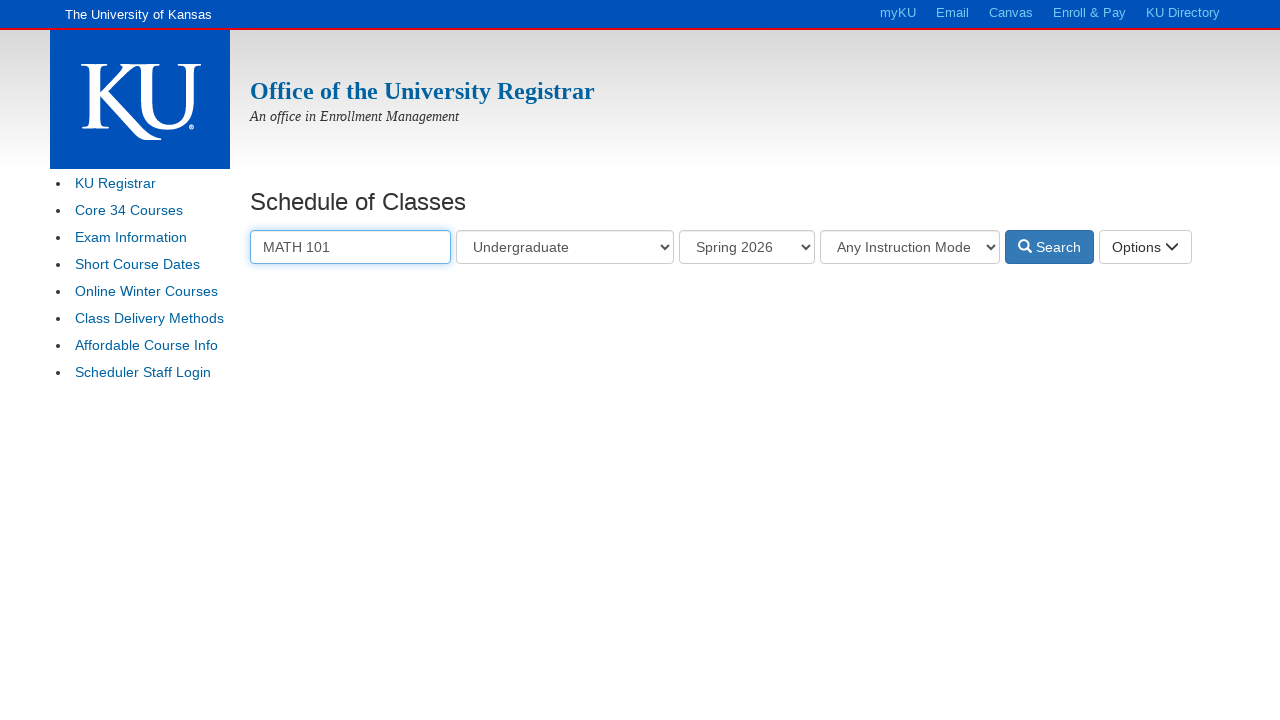

Waited 3 seconds for search suggestions to load
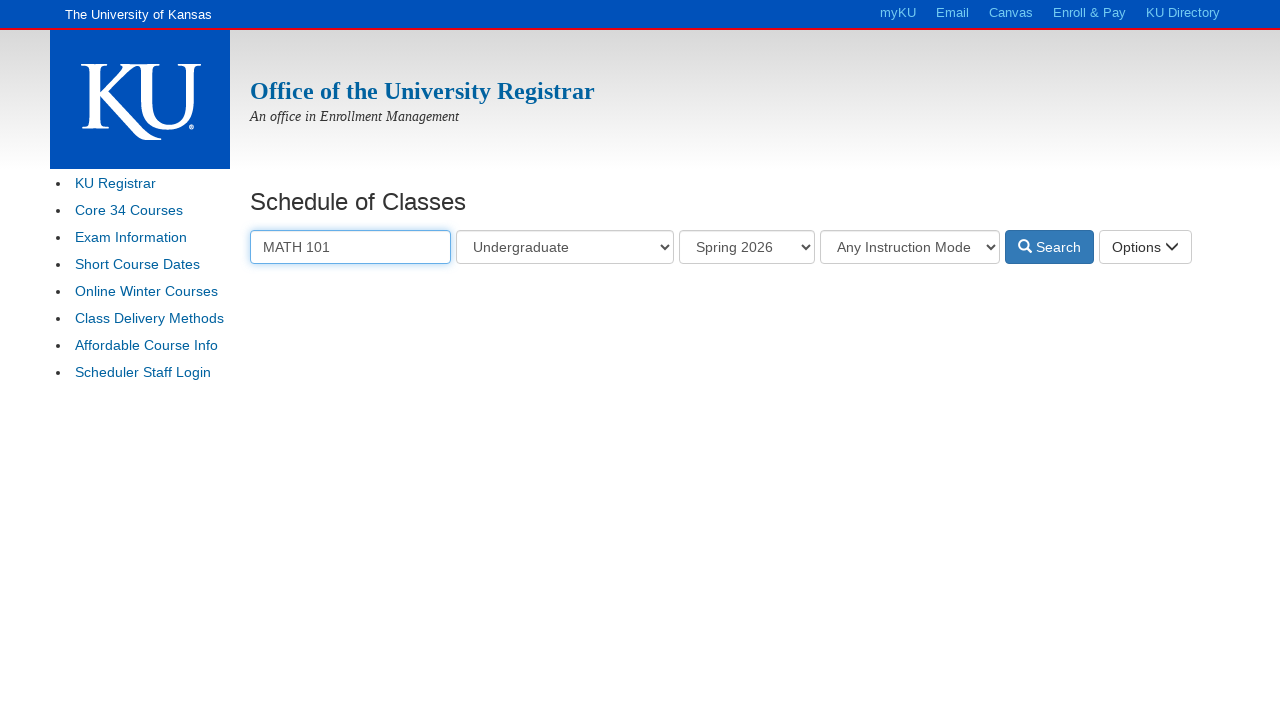

Clicked the search/enter button at (1050, 247) on xpath=//*[@id="Display"]/div[1]/button[1]
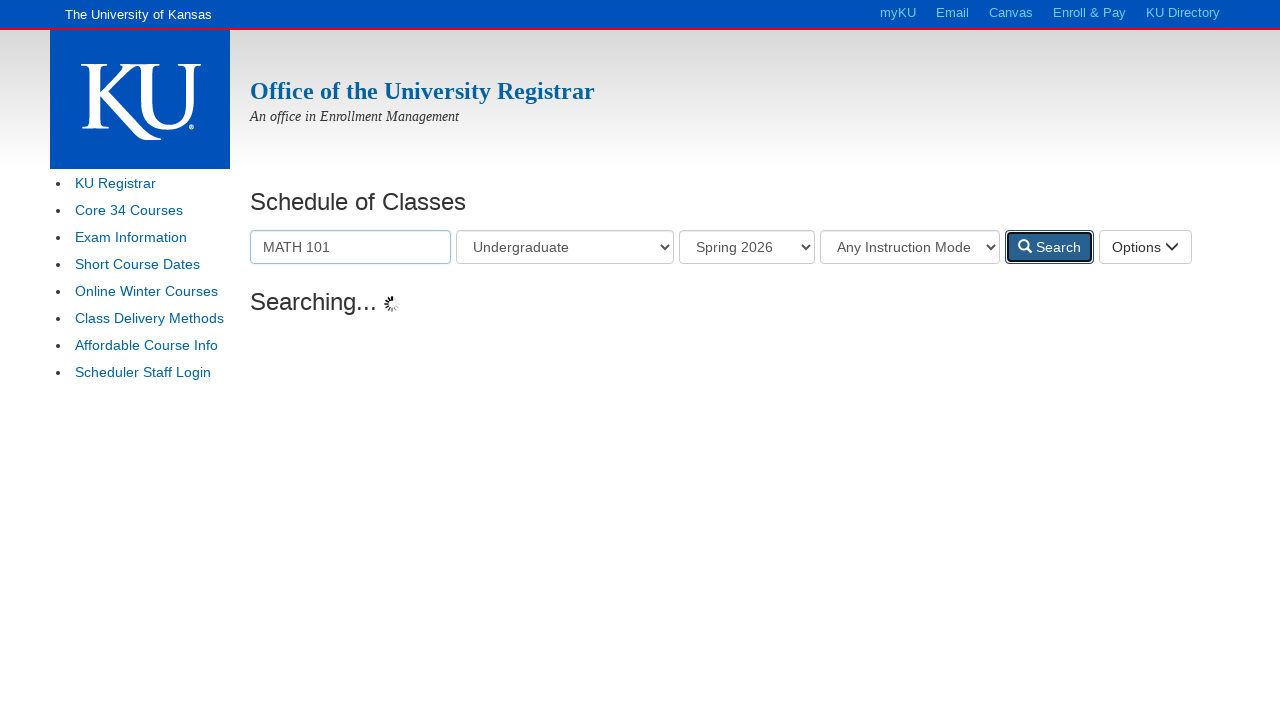

Waited 3 seconds for search results to load
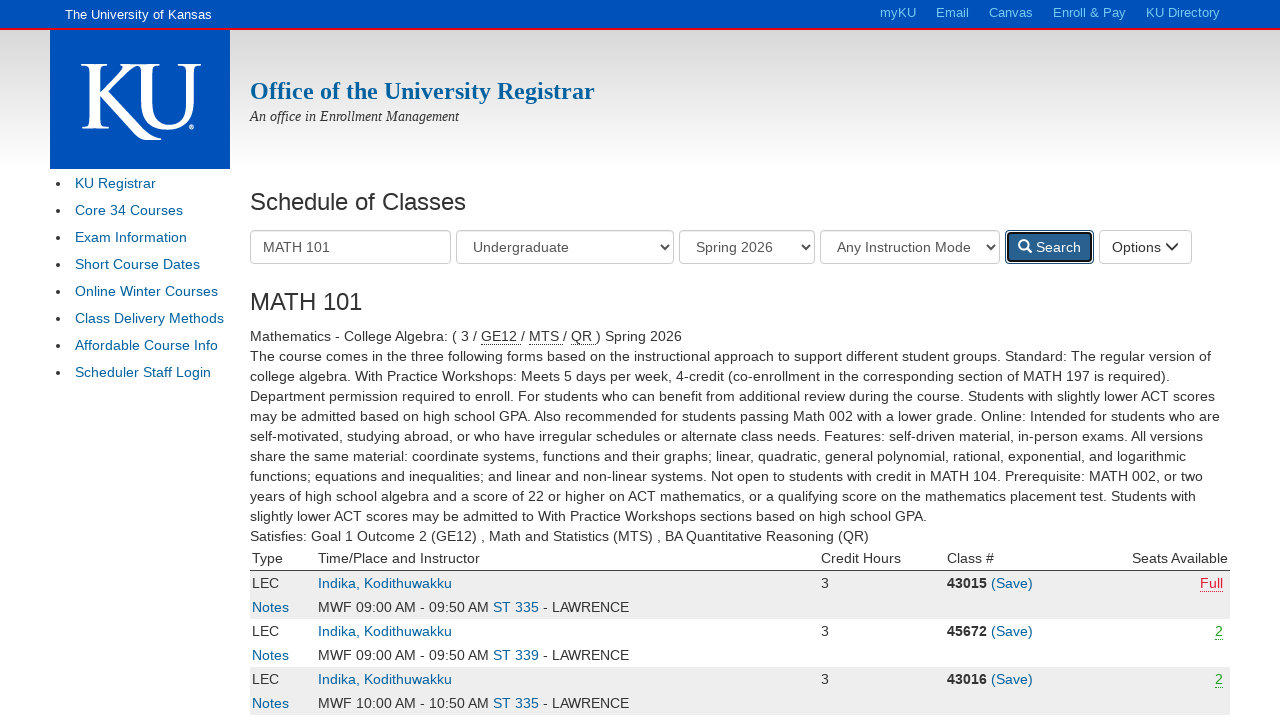

Located seats availability element
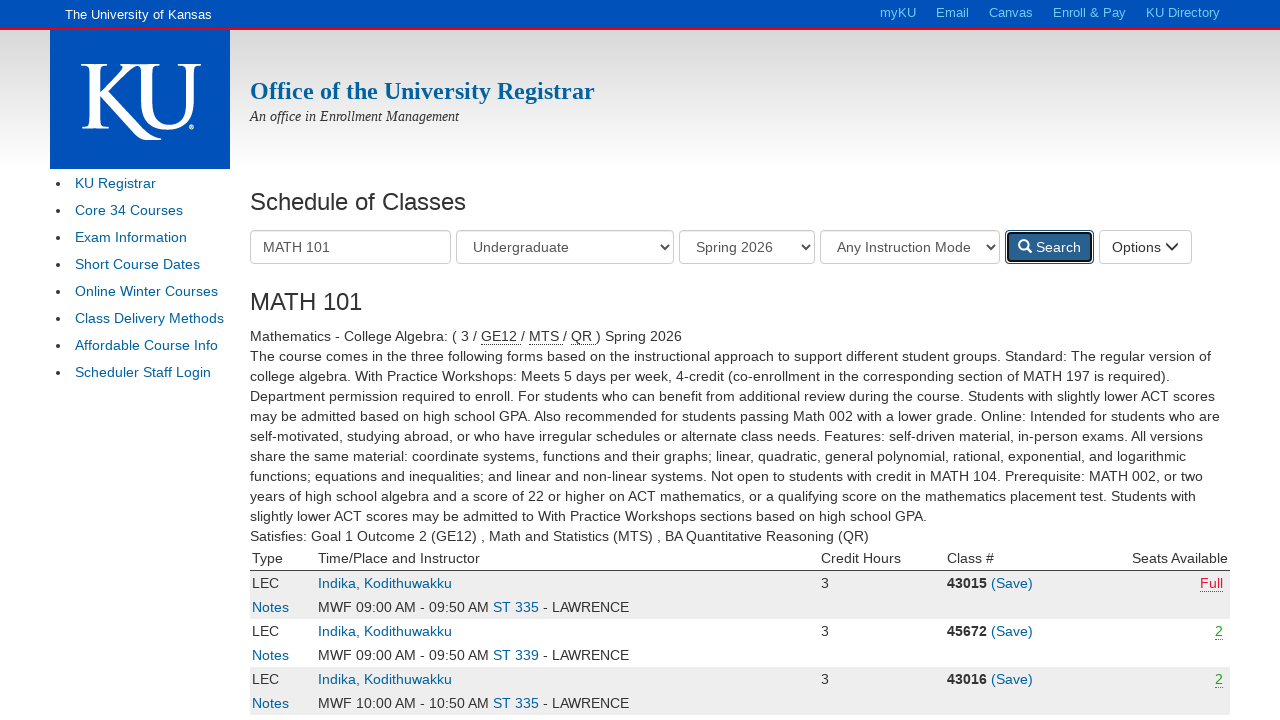

Retrieved seat text content: Full
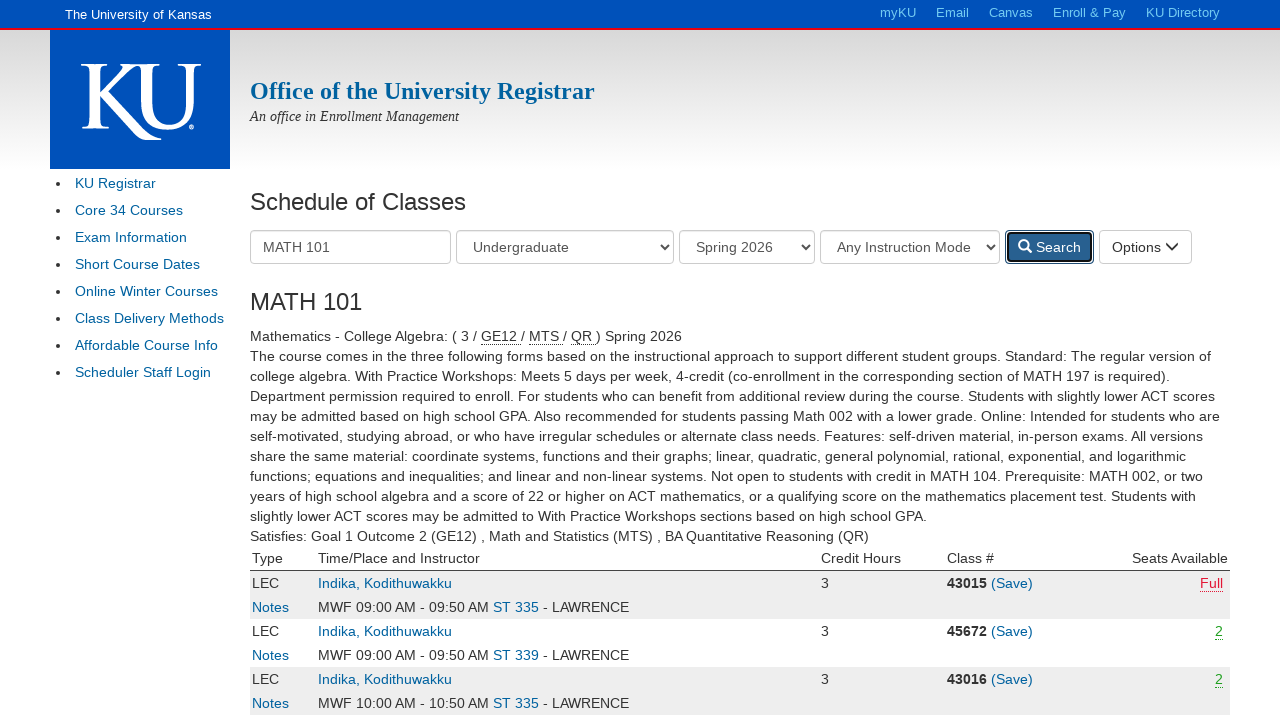

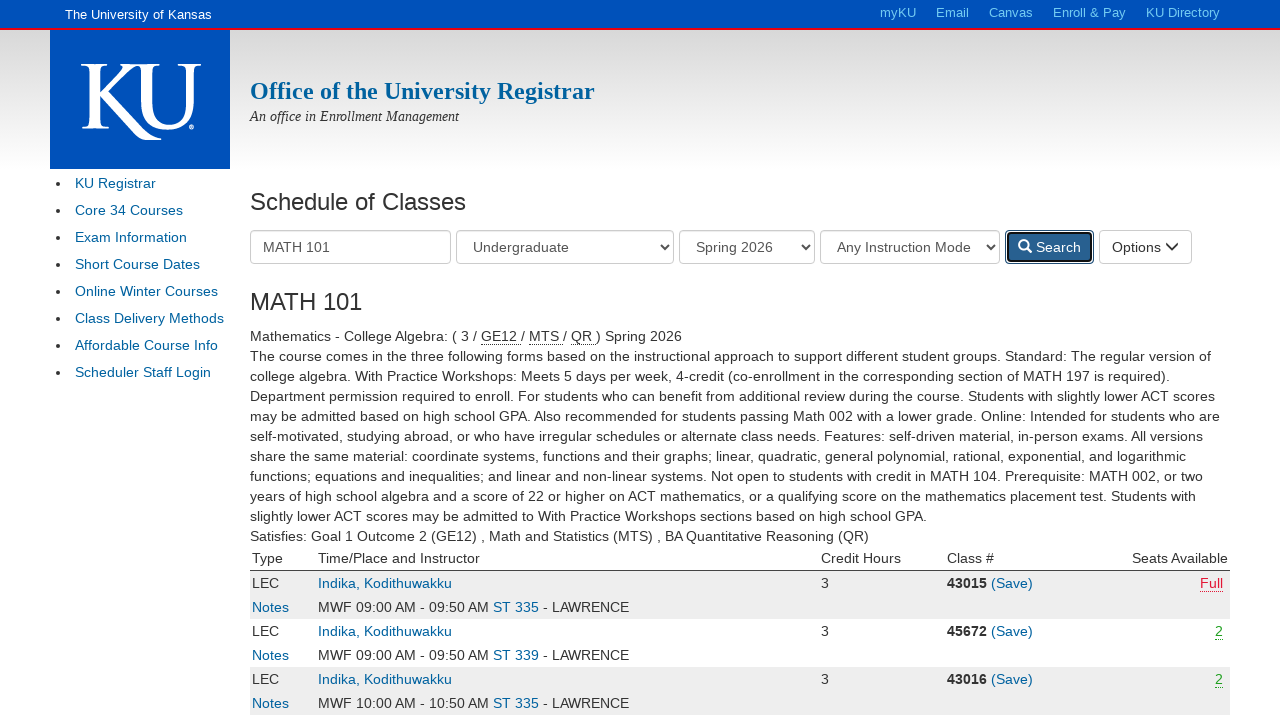